Tests a verification flow by clicking a "Verify" button and checking that a success message "Verification was successful!" appears on the page.

Starting URL: http://suninjuly.github.io/wait1.html

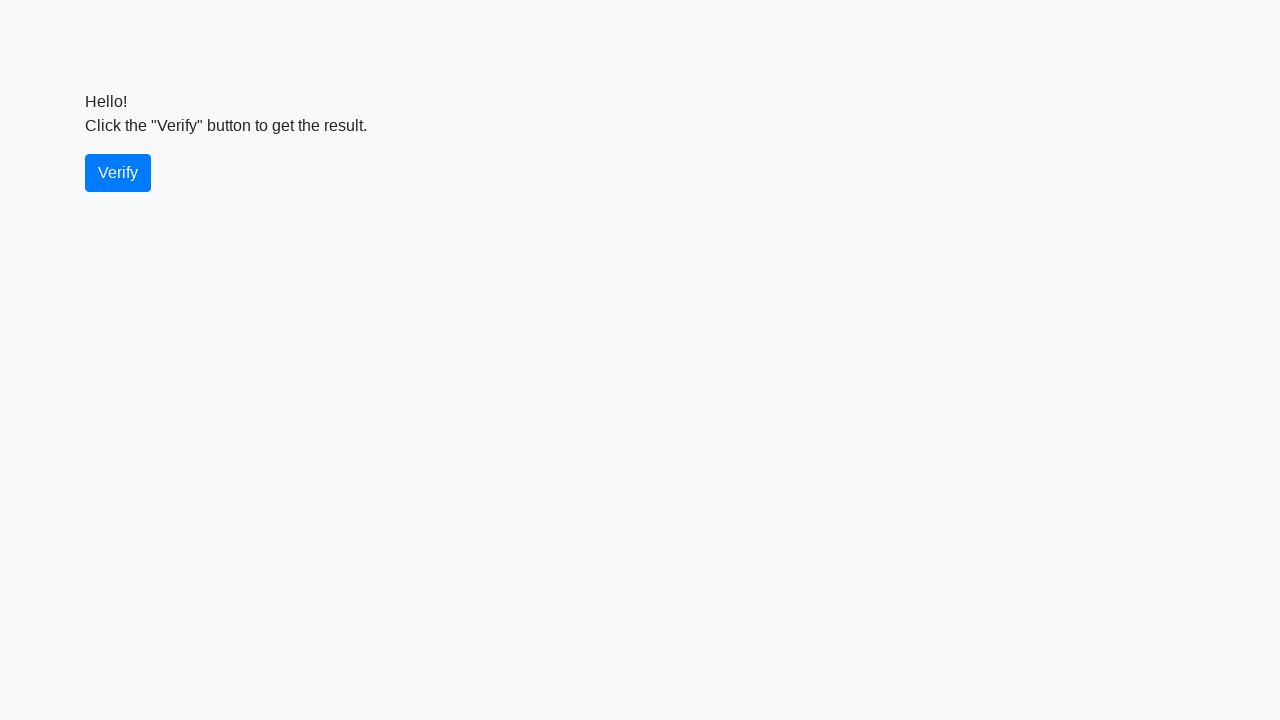

Clicked the Verify button at (118, 173) on #verify
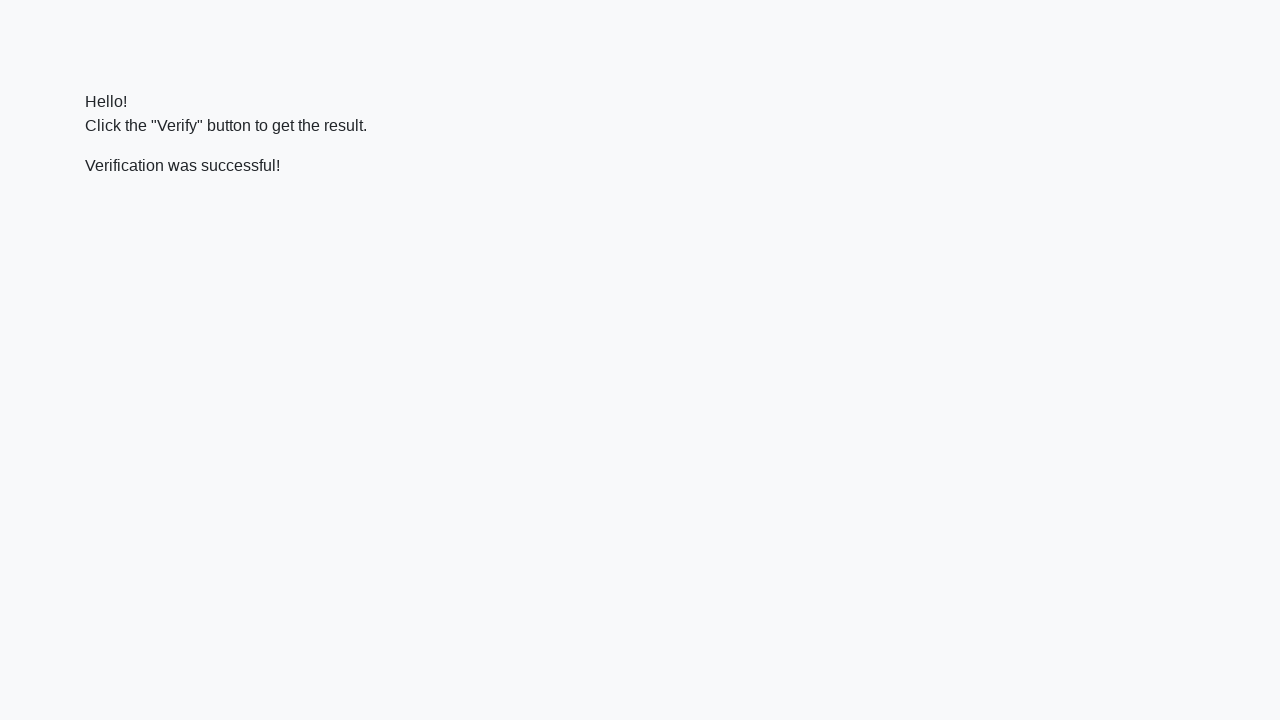

Verification message appeared on the page
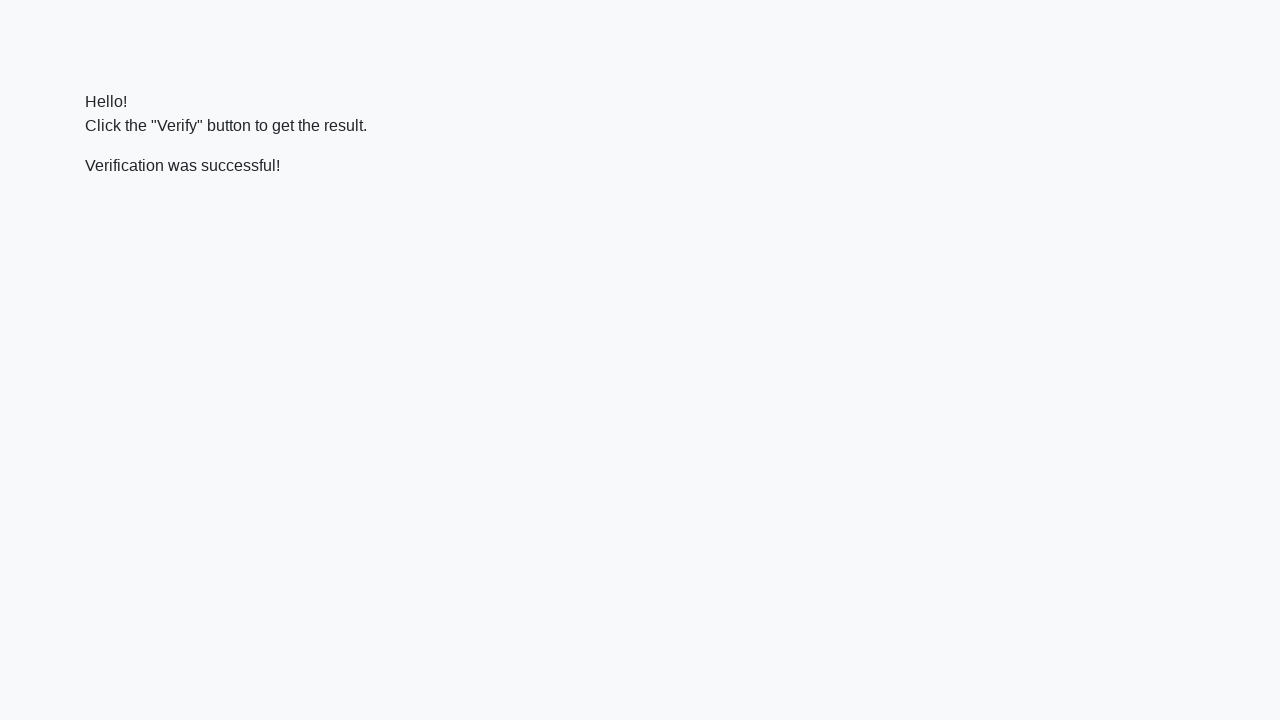

Verified that message contains 'successful' - Verification was successful!
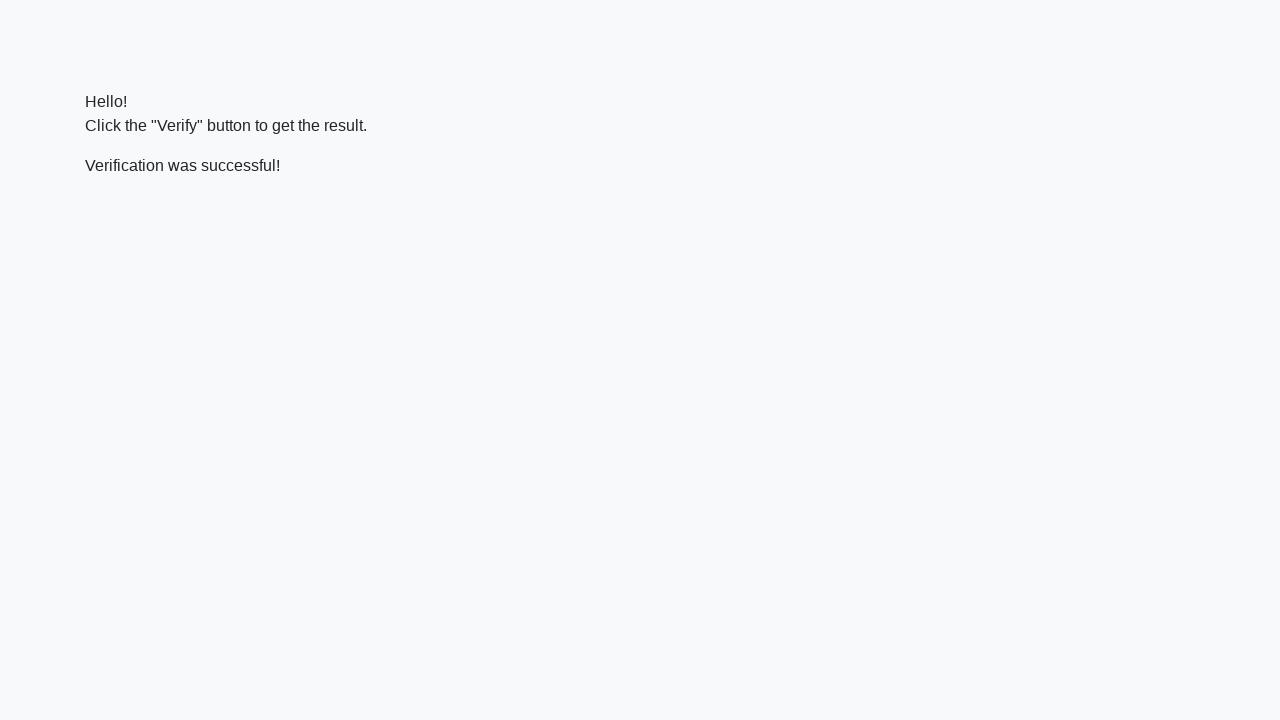

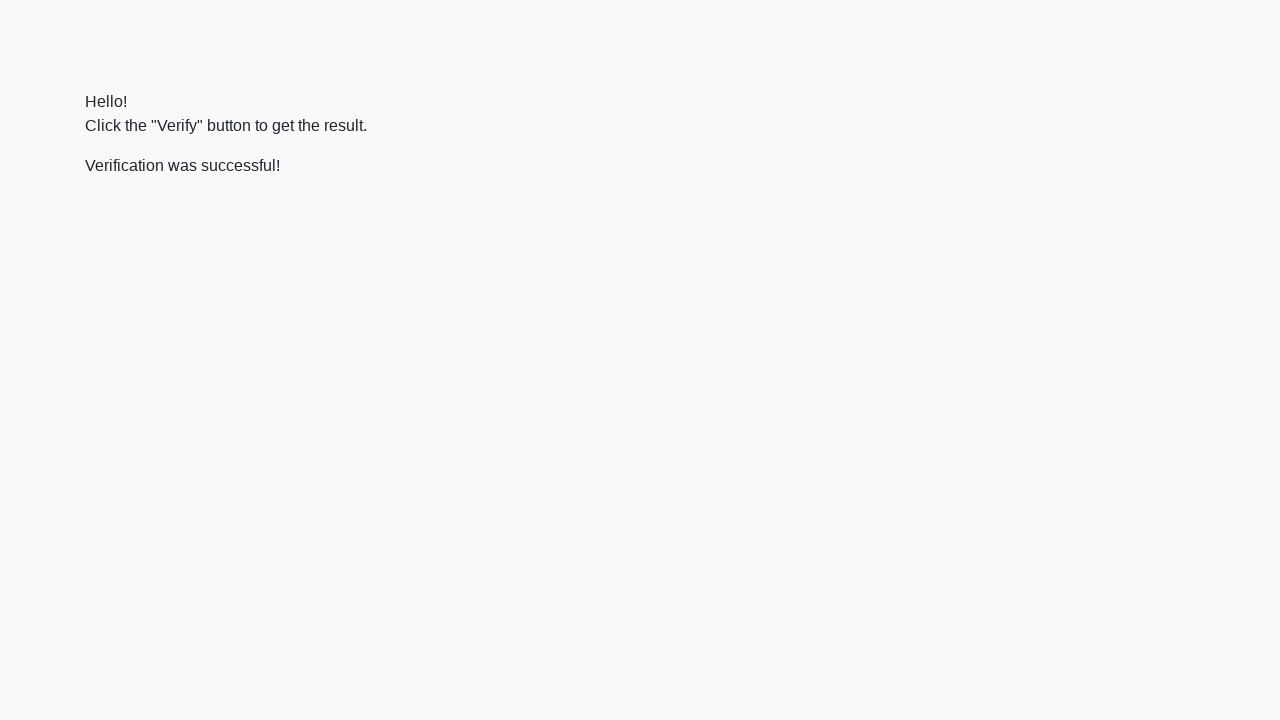